Finds the first element with class "test" and retrieves its text content

Starting URL: https://kristinek.github.io/site/examples/locators

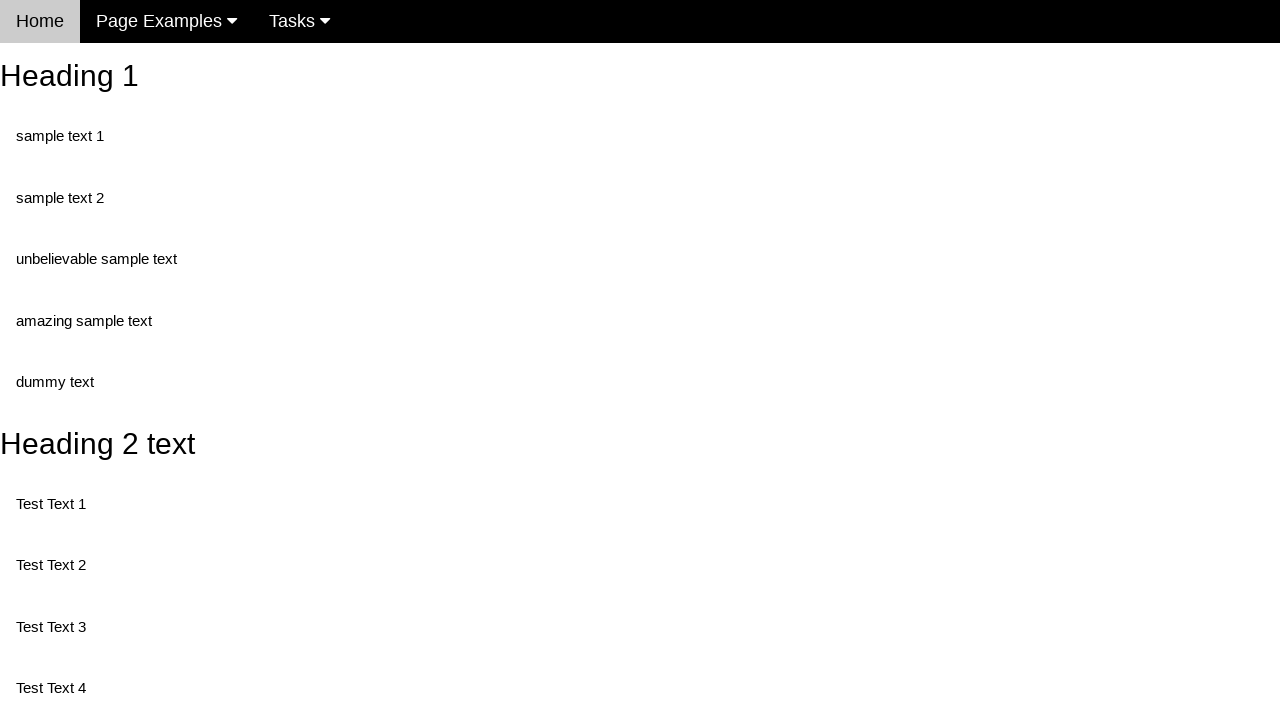

Navigated to locators example page
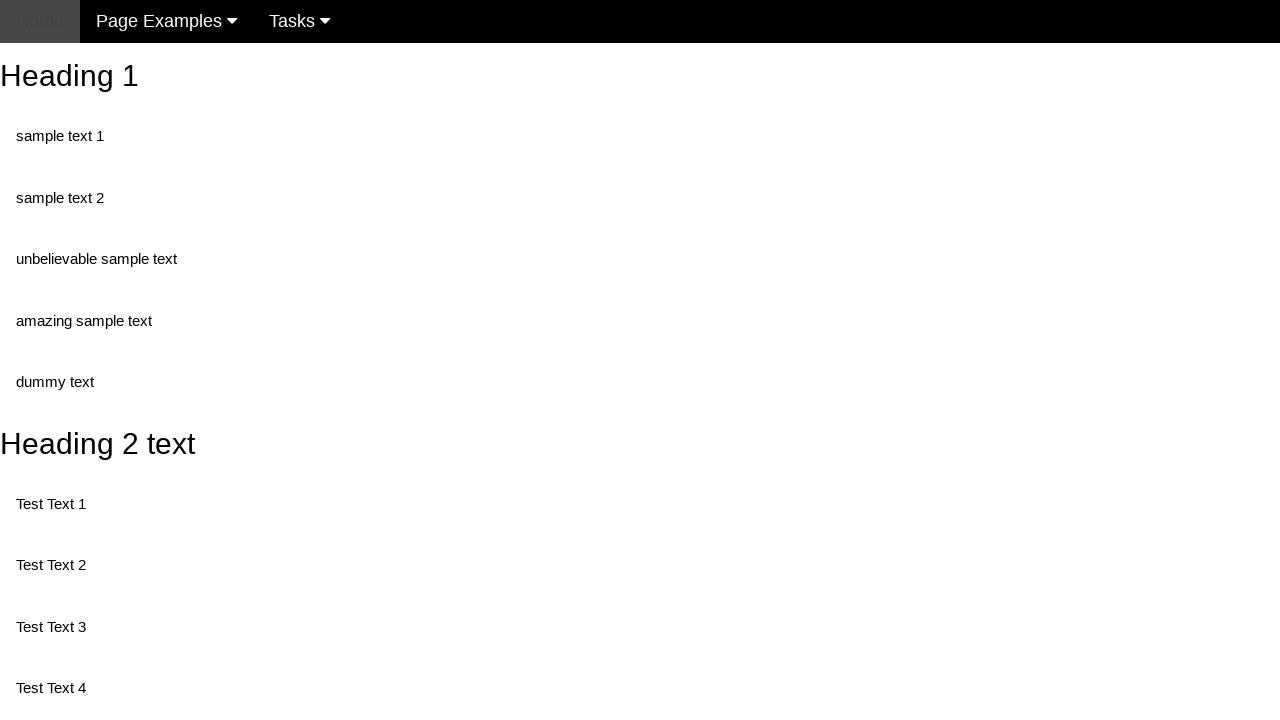

Located first element with class 'test'
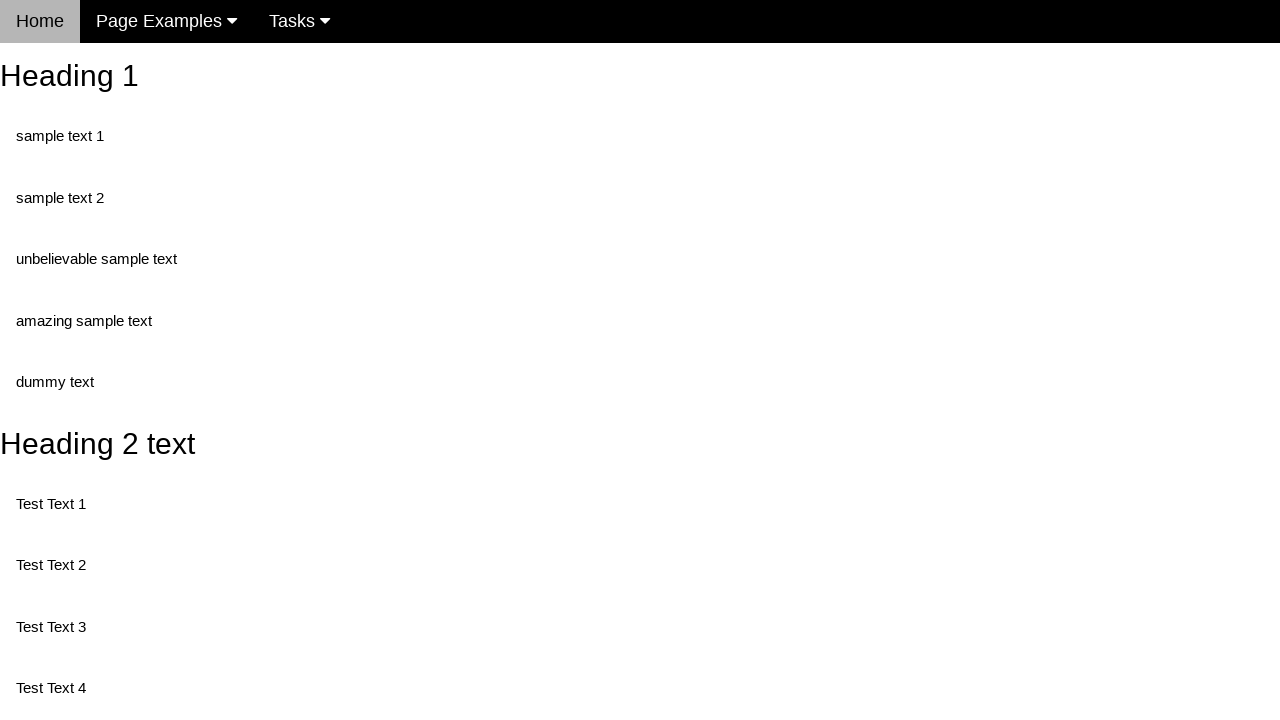

Retrieved text content: 'Test Text 1'
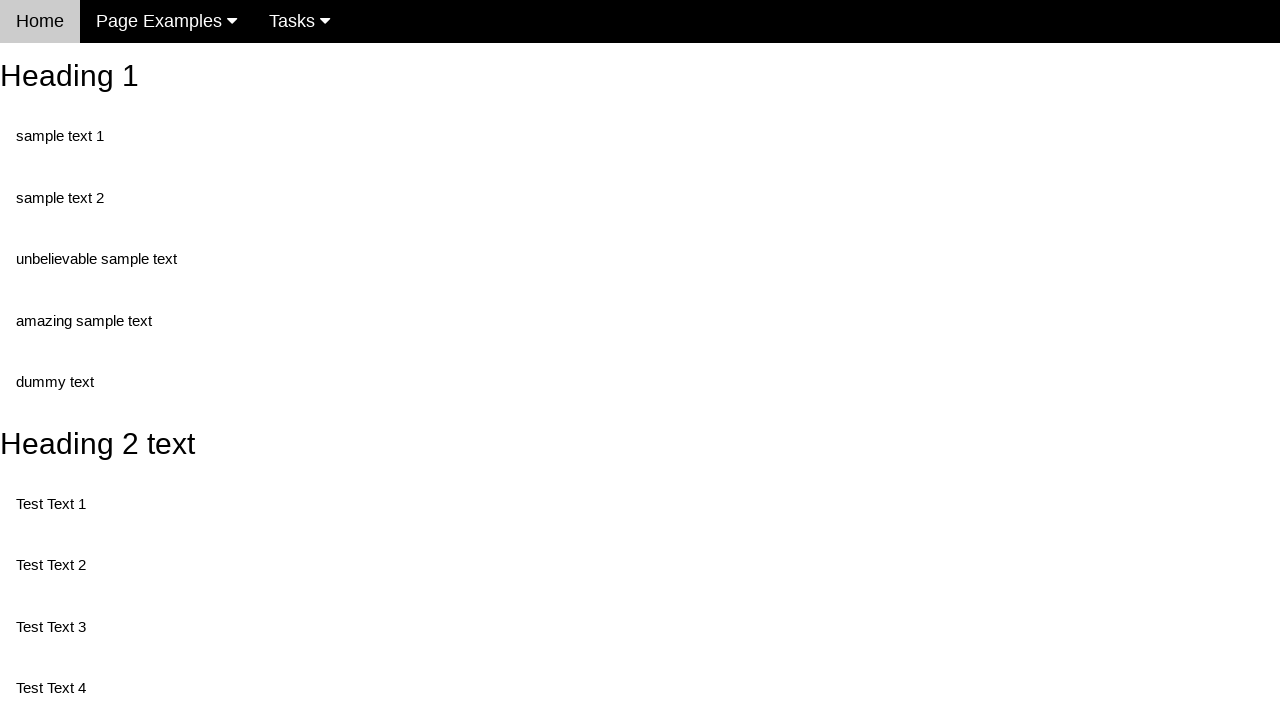

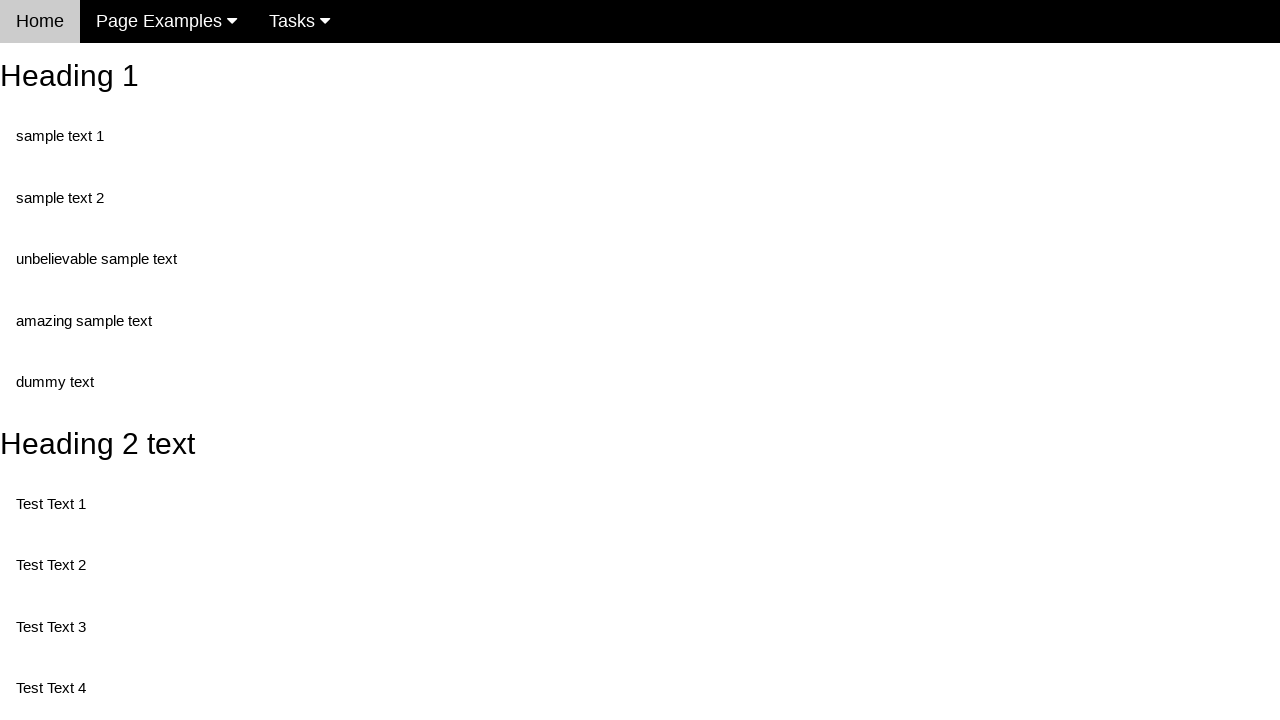